Tests cookie management functionality by visiting a cookies demo page, reading and clearing browser cookies, and clicking a refresh button to regenerate cookies.

Starting URL: https://bonigarcia.dev/selenium-webdriver-java/cookies.html

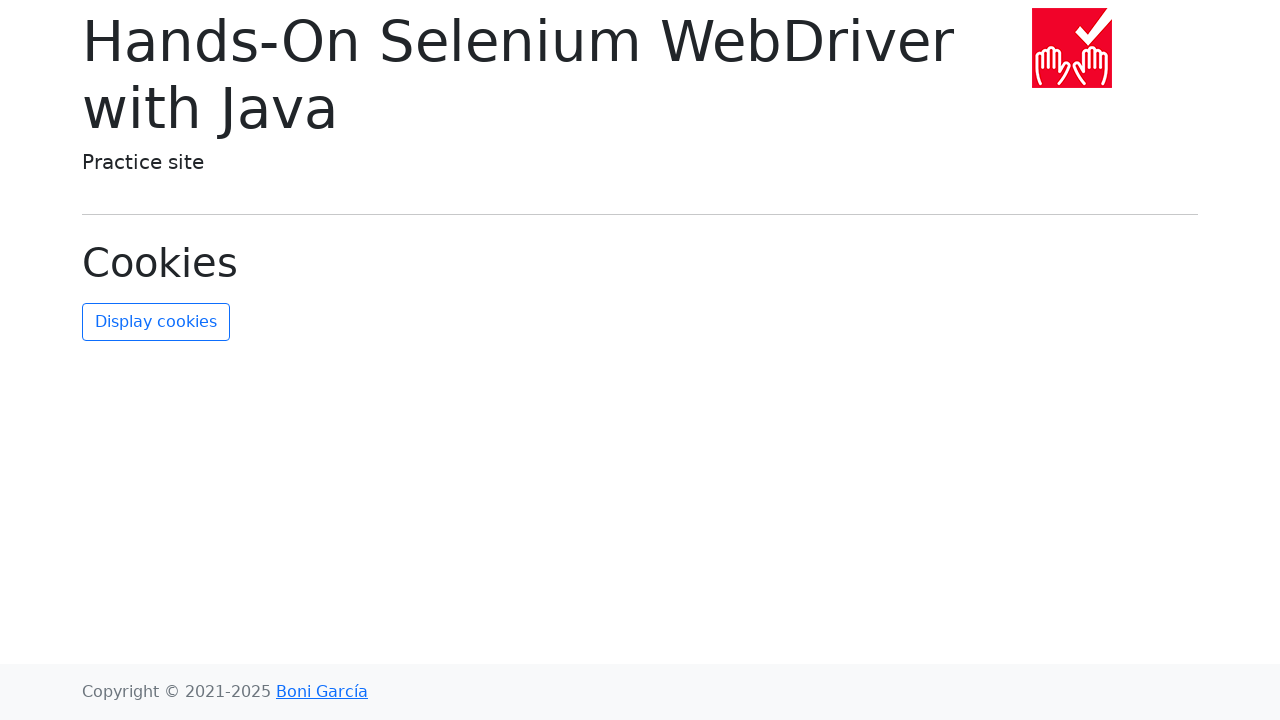

Retrieved cookies from browser context
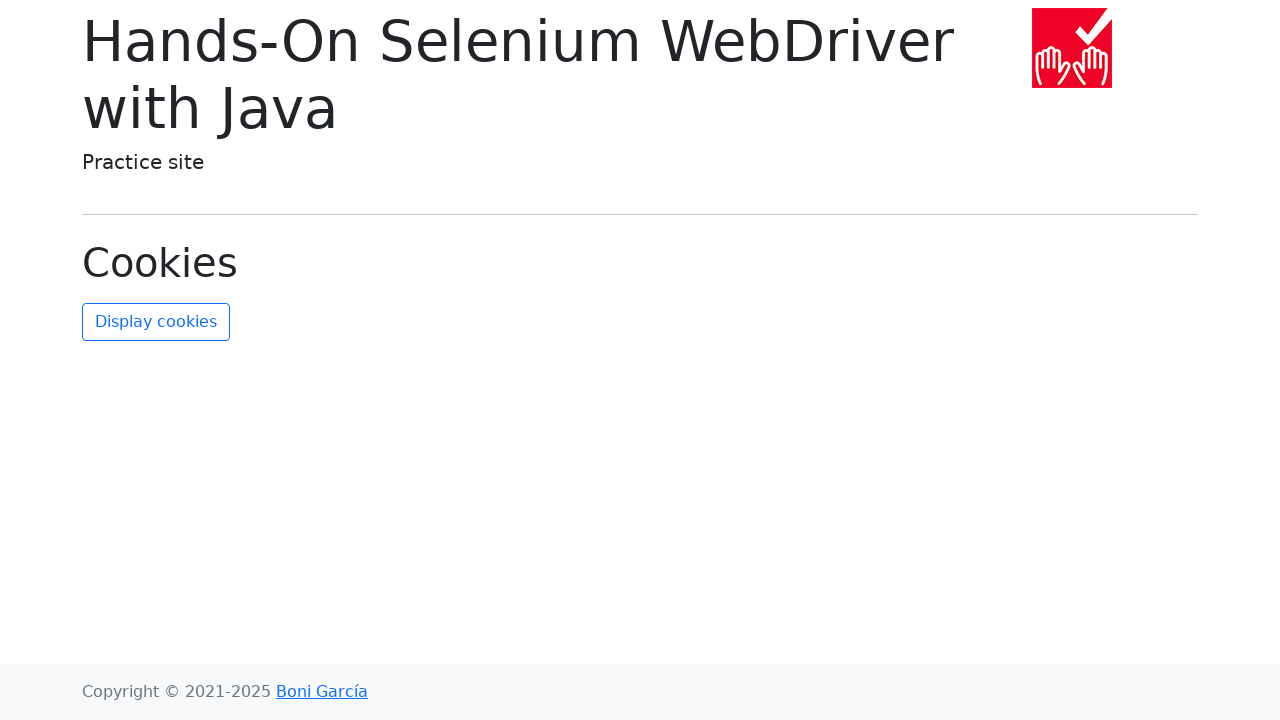

Printed all cookies to console
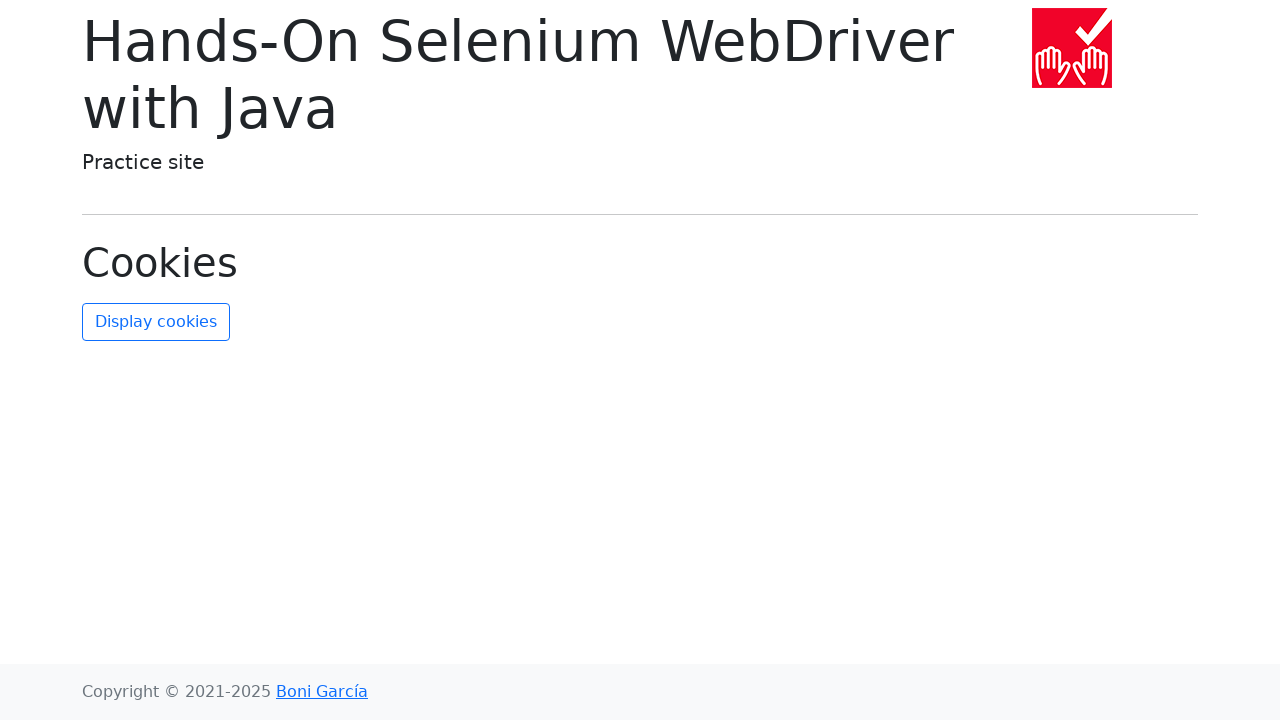

Sorted cookie names to verify cookies exist
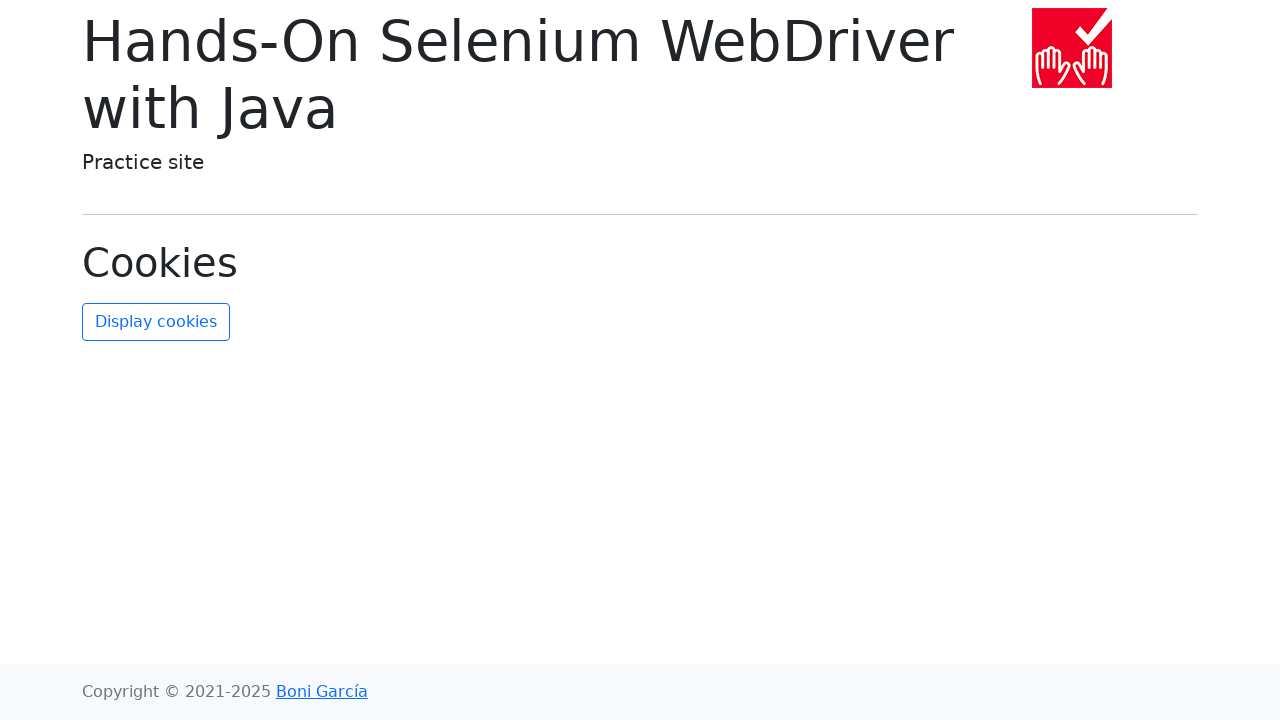

Cleared all cookies from browser context
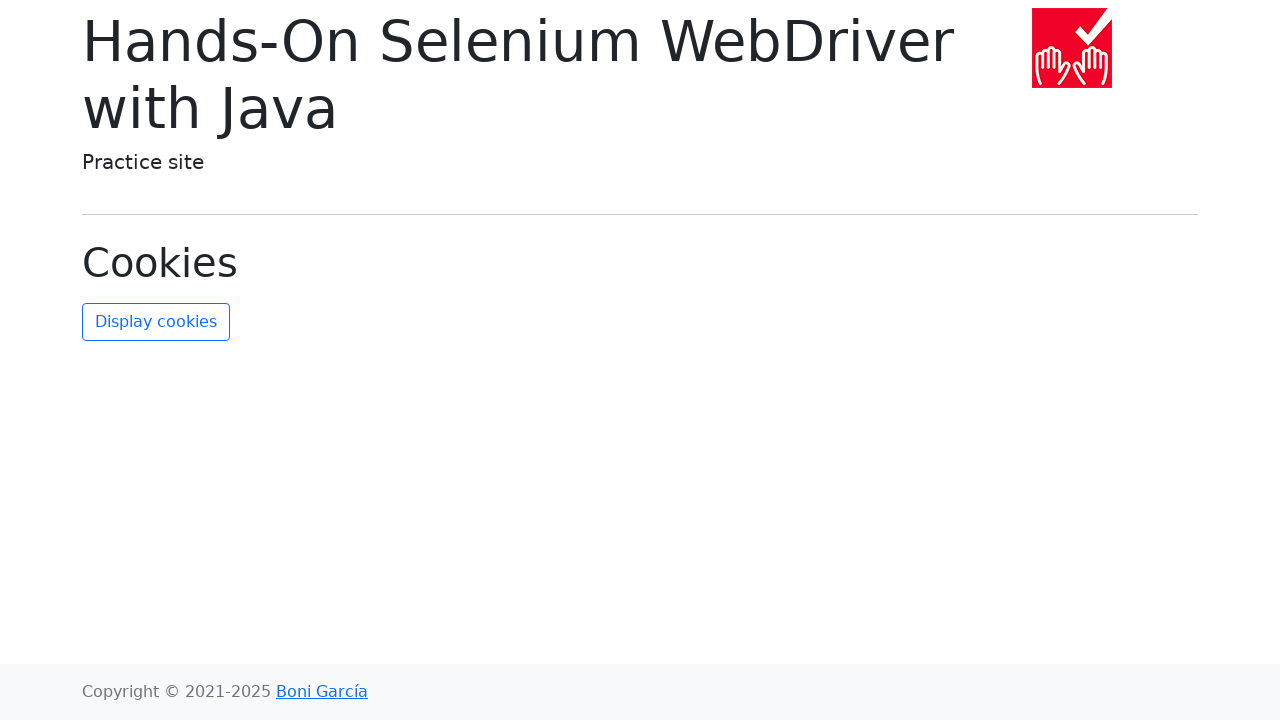

Retrieved cookies after clearing to verify
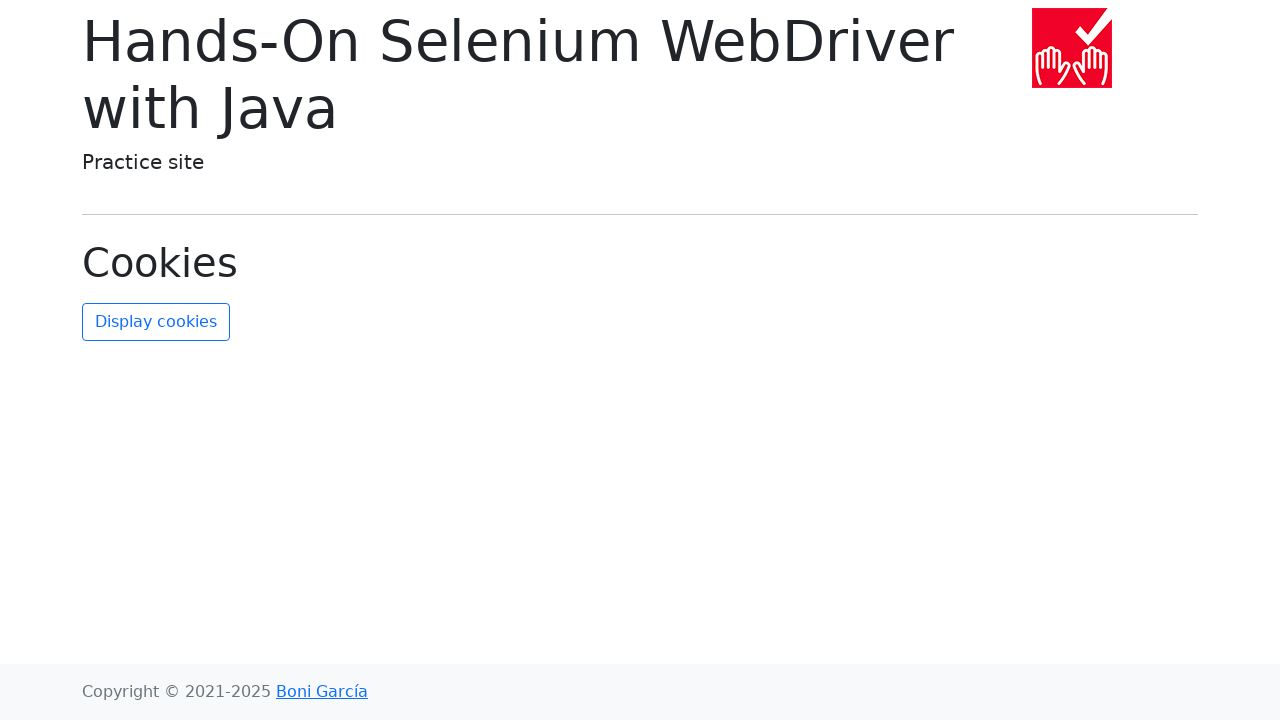

Asserted that all cookies have been cleared
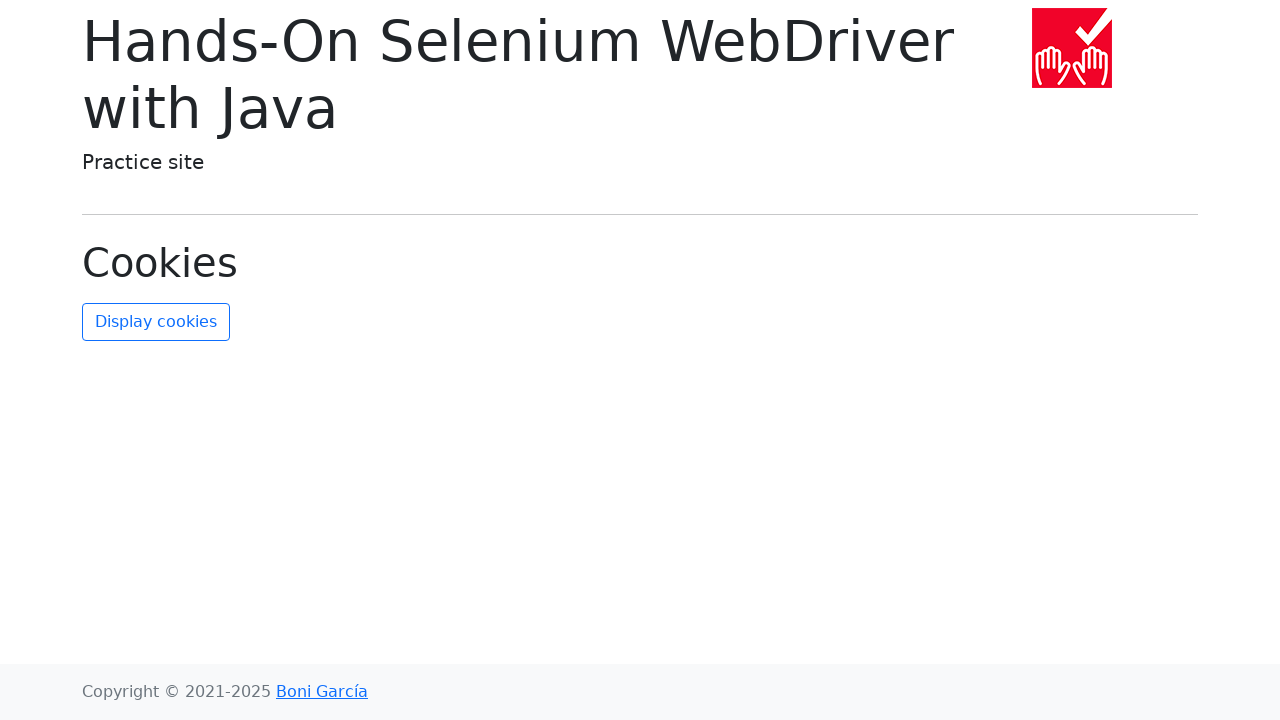

Clicked refresh cookies button to regenerate cookies at (156, 322) on #refresh-cookies
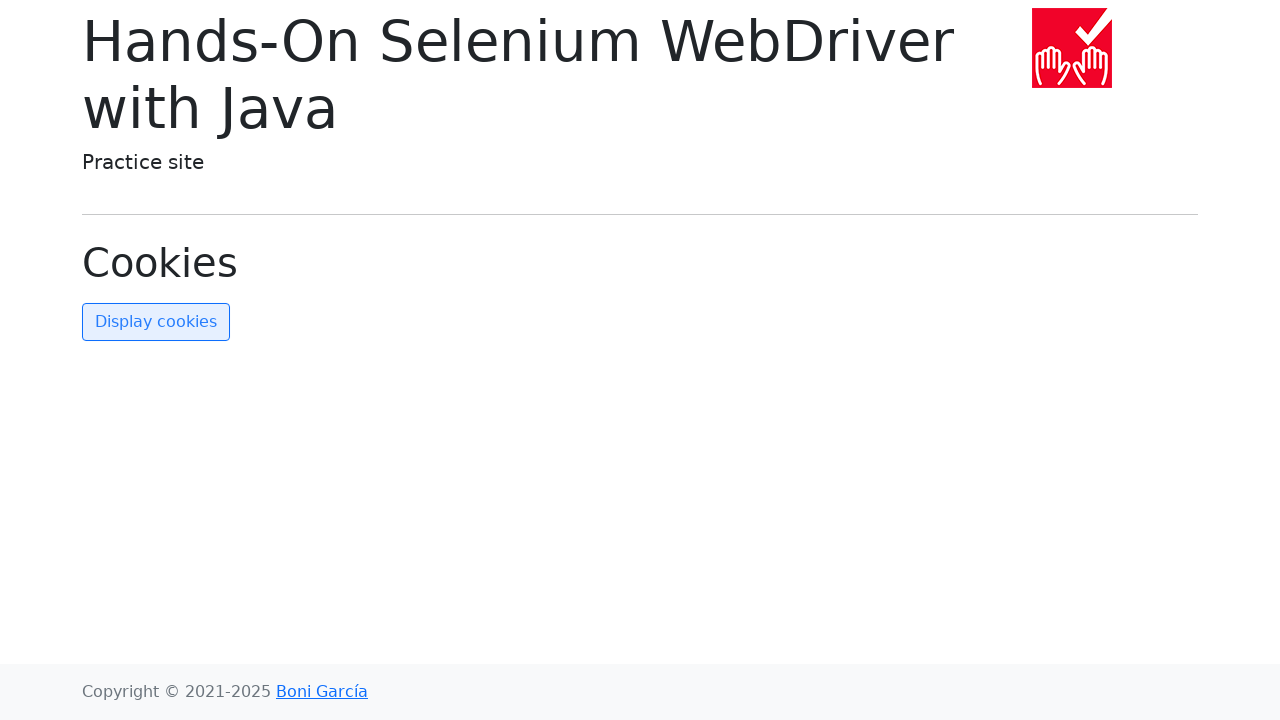

Waited for page to reach network idle state after refresh
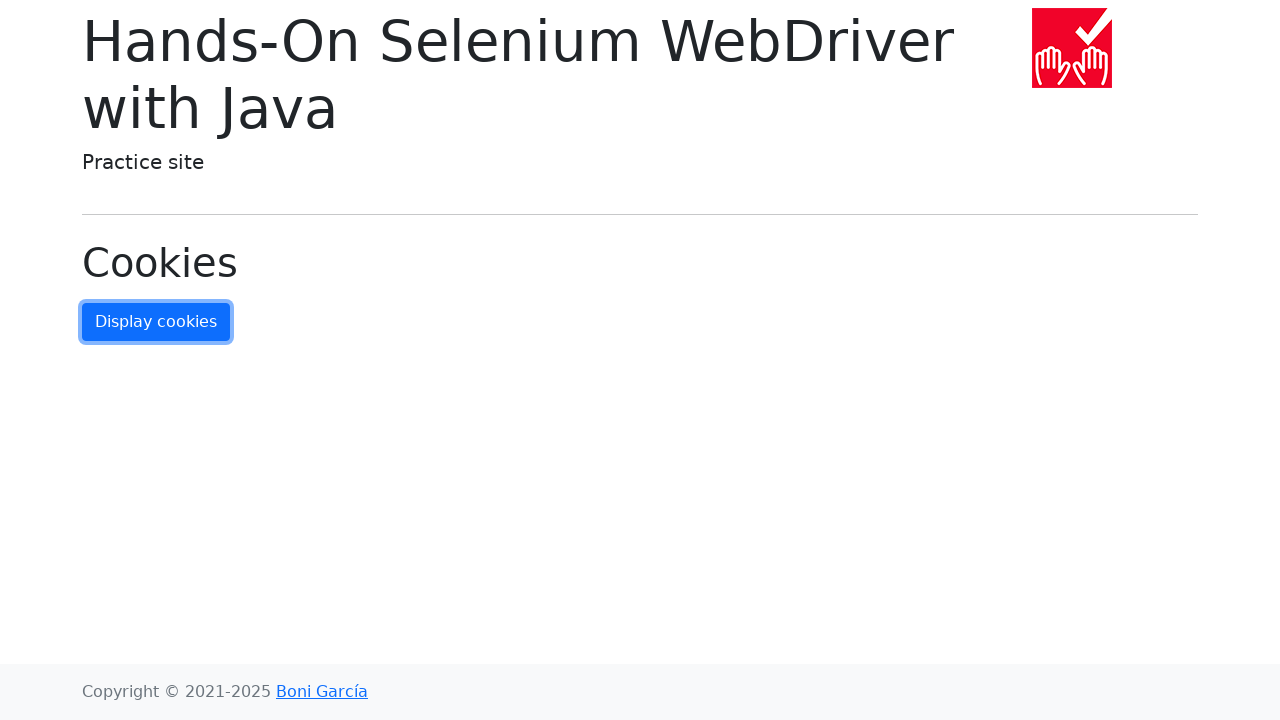

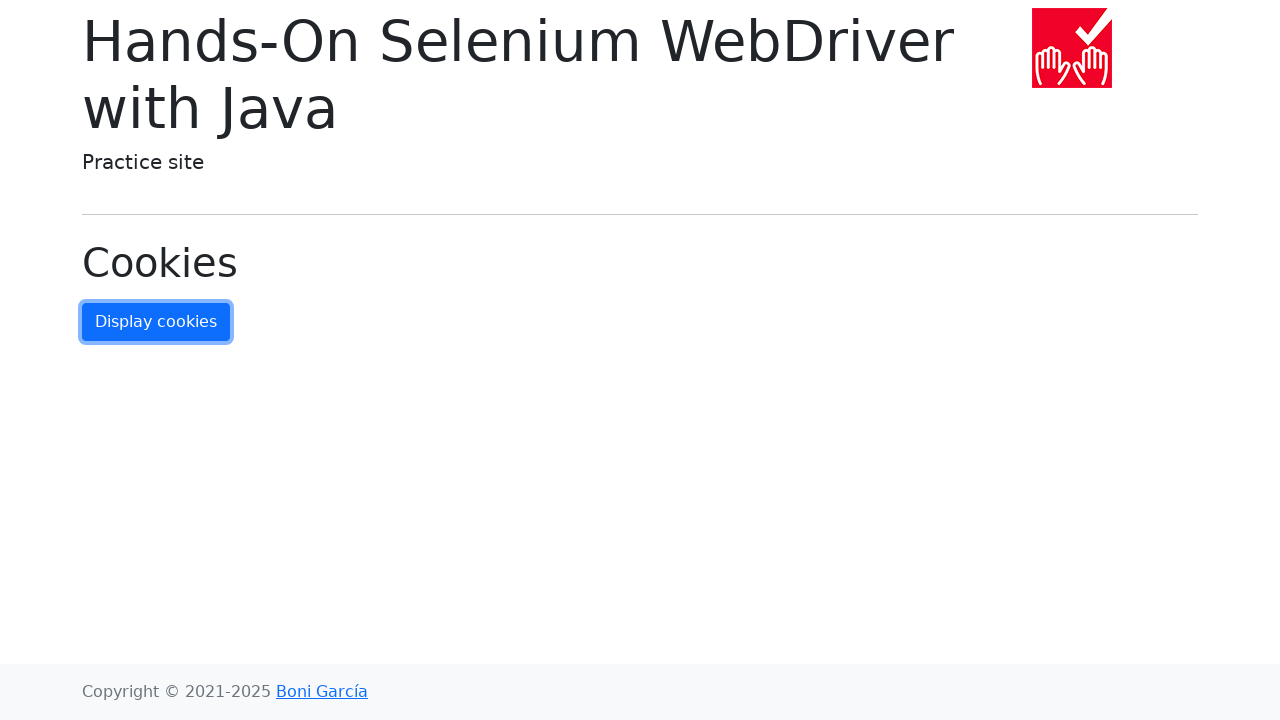